Tests range slider interaction using keyboard arrow keys to increment the value

Starting URL: https://www.selenium.dev/selenium/web/web-form.html

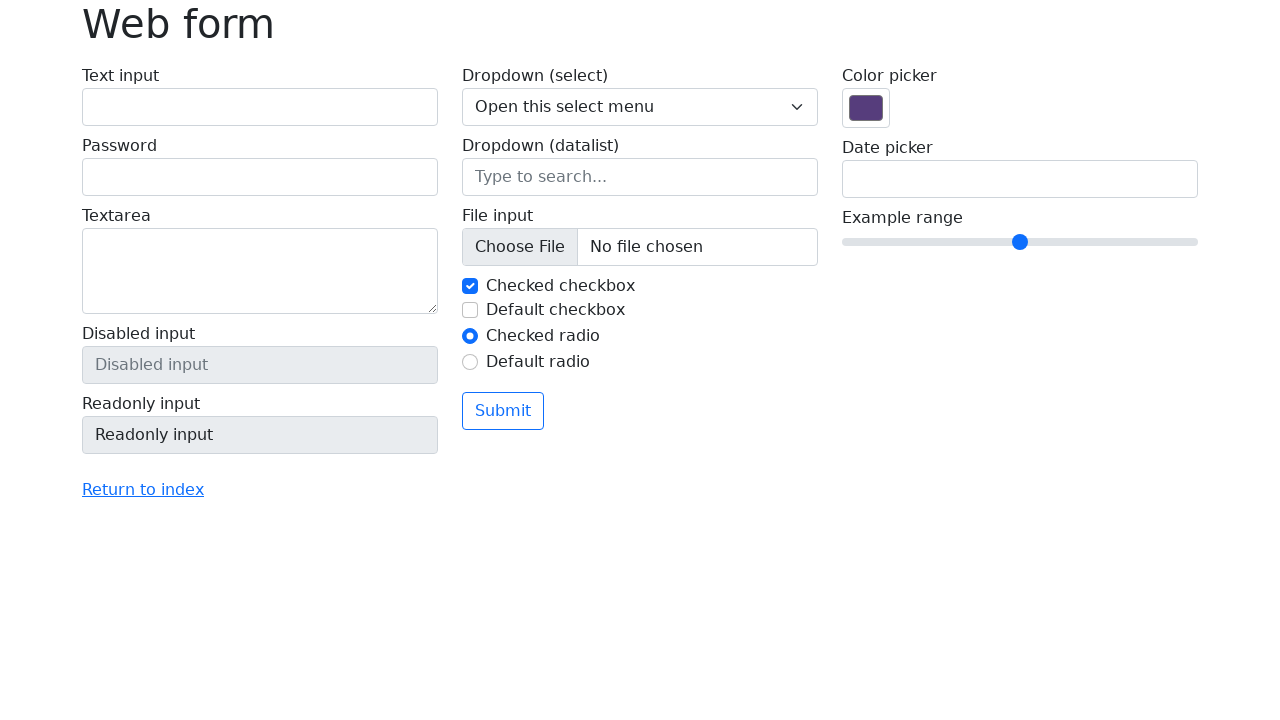

Clicked on the range slider to focus it at (1020, 242) on input[name='my-range']
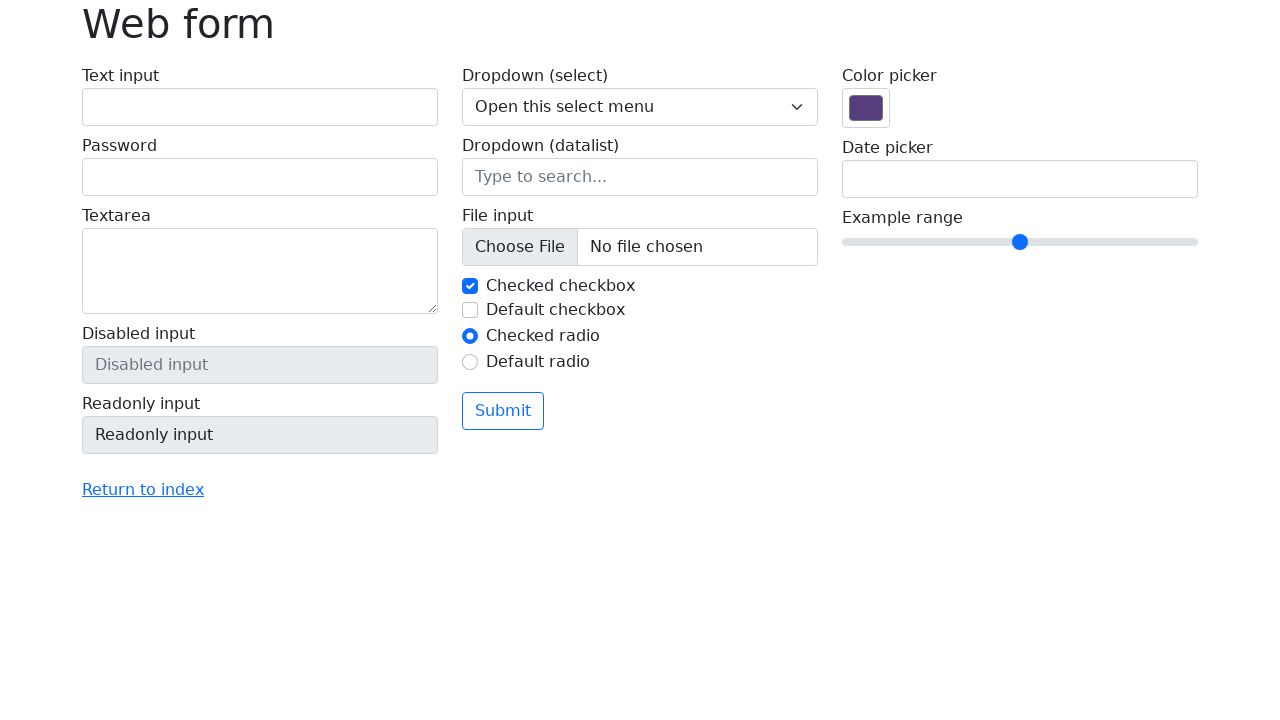

Pressed ArrowRight key to increment slider value (press 1 of 4) on input[name='my-range']
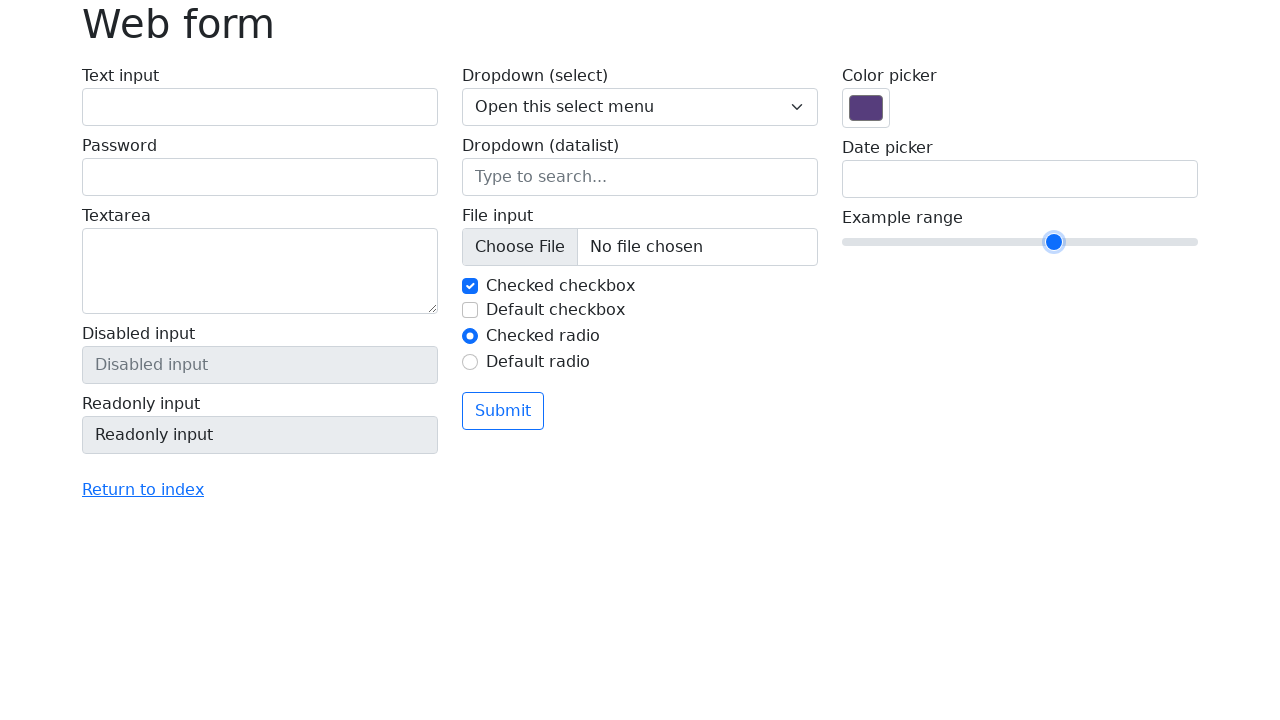

Pressed ArrowRight key to increment slider value (press 2 of 4) on input[name='my-range']
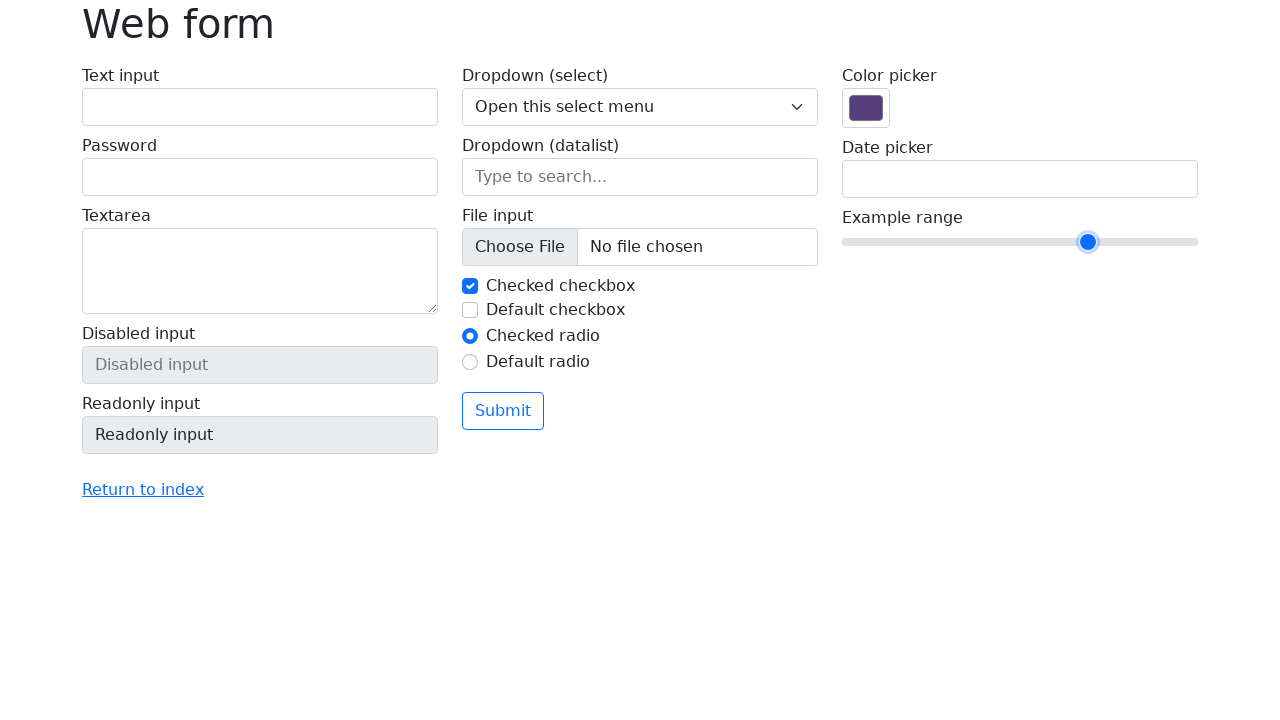

Pressed ArrowRight key to increment slider value (press 3 of 4) on input[name='my-range']
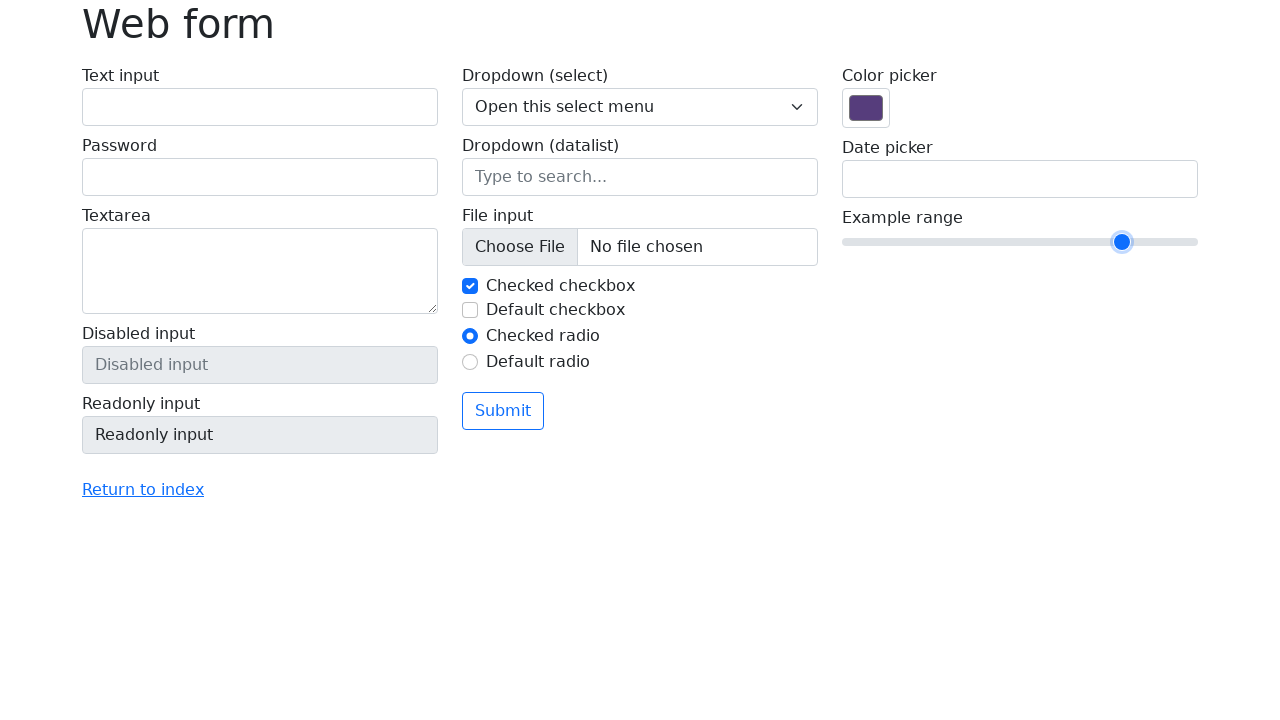

Pressed ArrowRight key to increment slider value (press 4 of 4) on input[name='my-range']
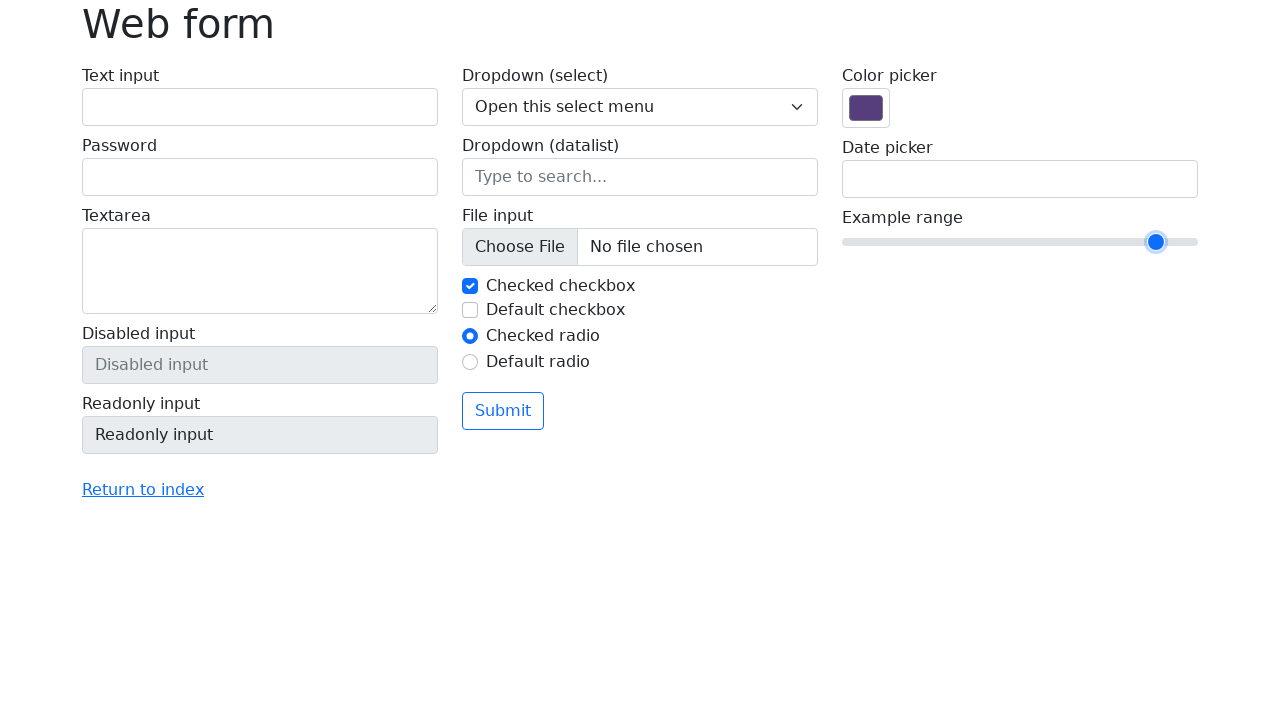

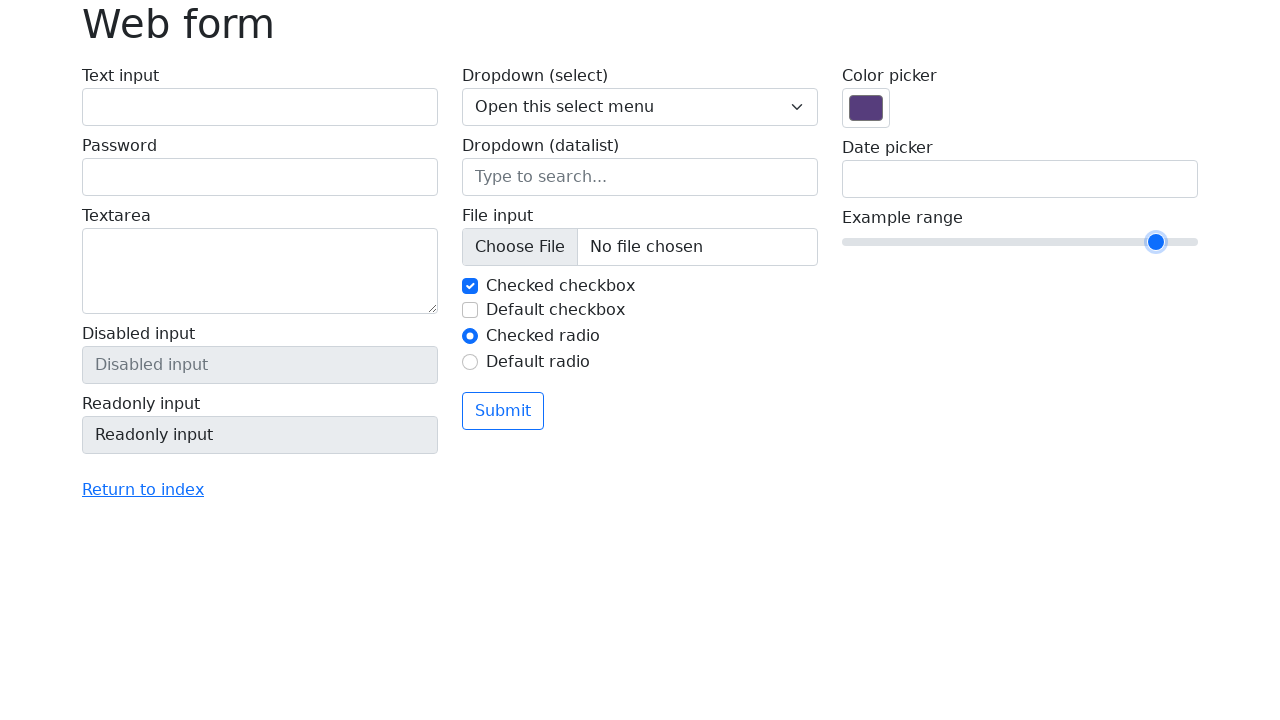